Tests navigation to A/B Testing page and retrieves inner text from a paragraph element to verify page content

Starting URL: https://practice.cydeo.com/

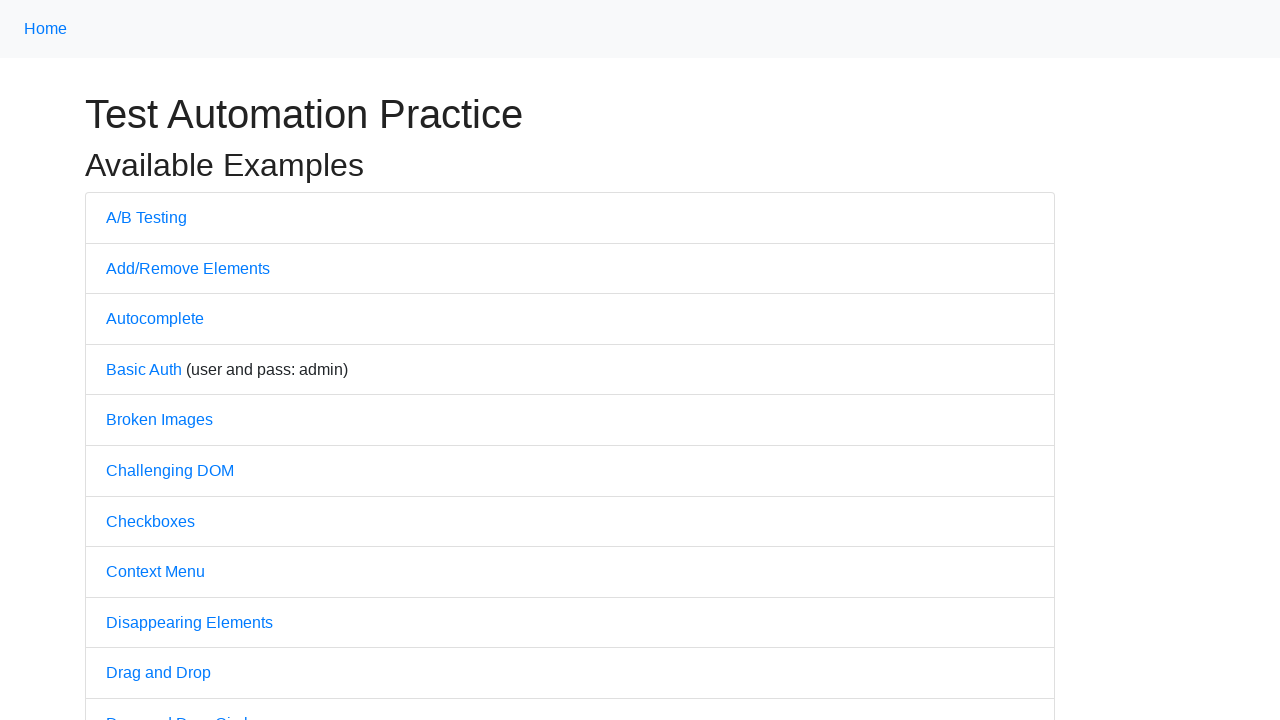

Clicked on A/B Testing link at (146, 217) on text='A/B Testing'
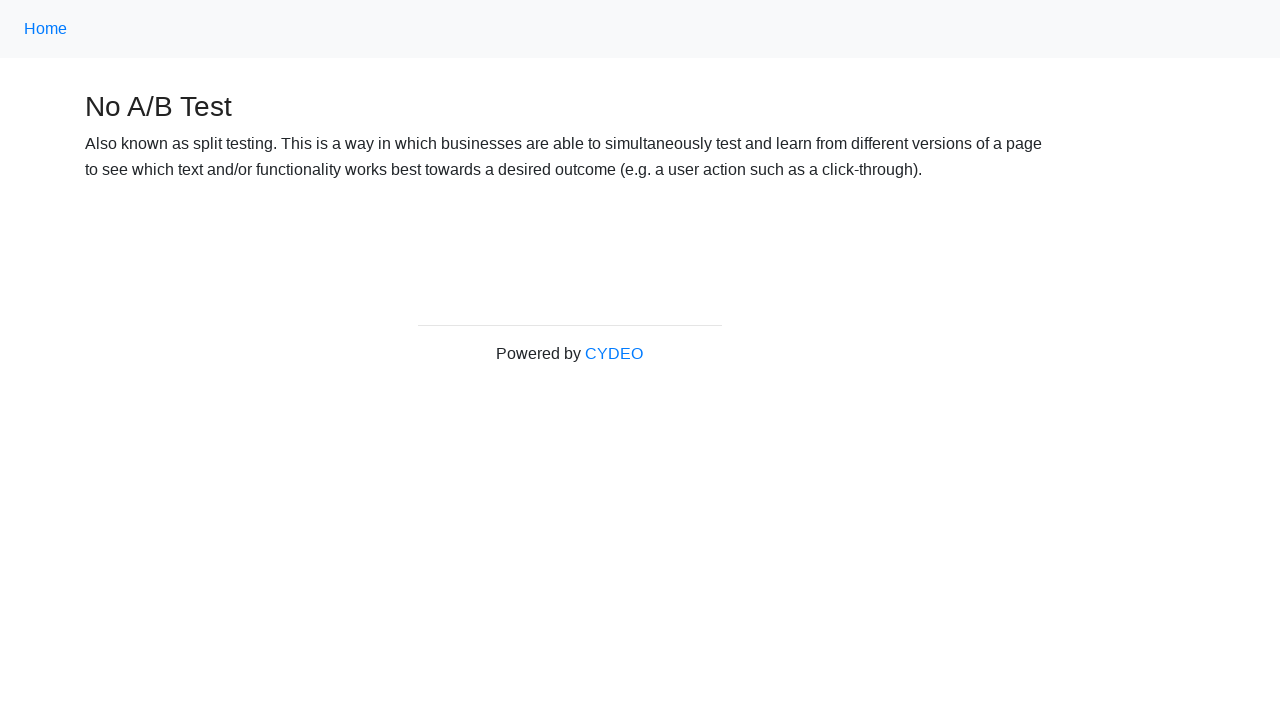

Waited for paragraph element containing 'Also known as split testing' to be visible
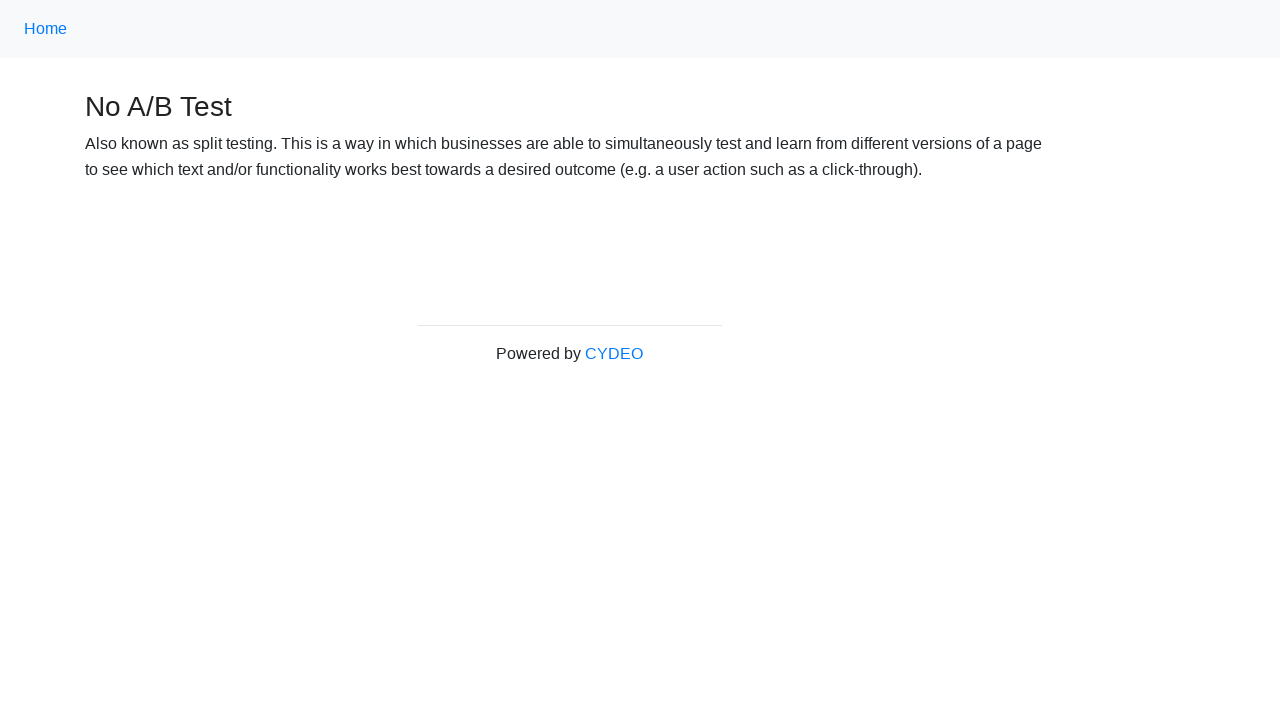

Located the paragraph element
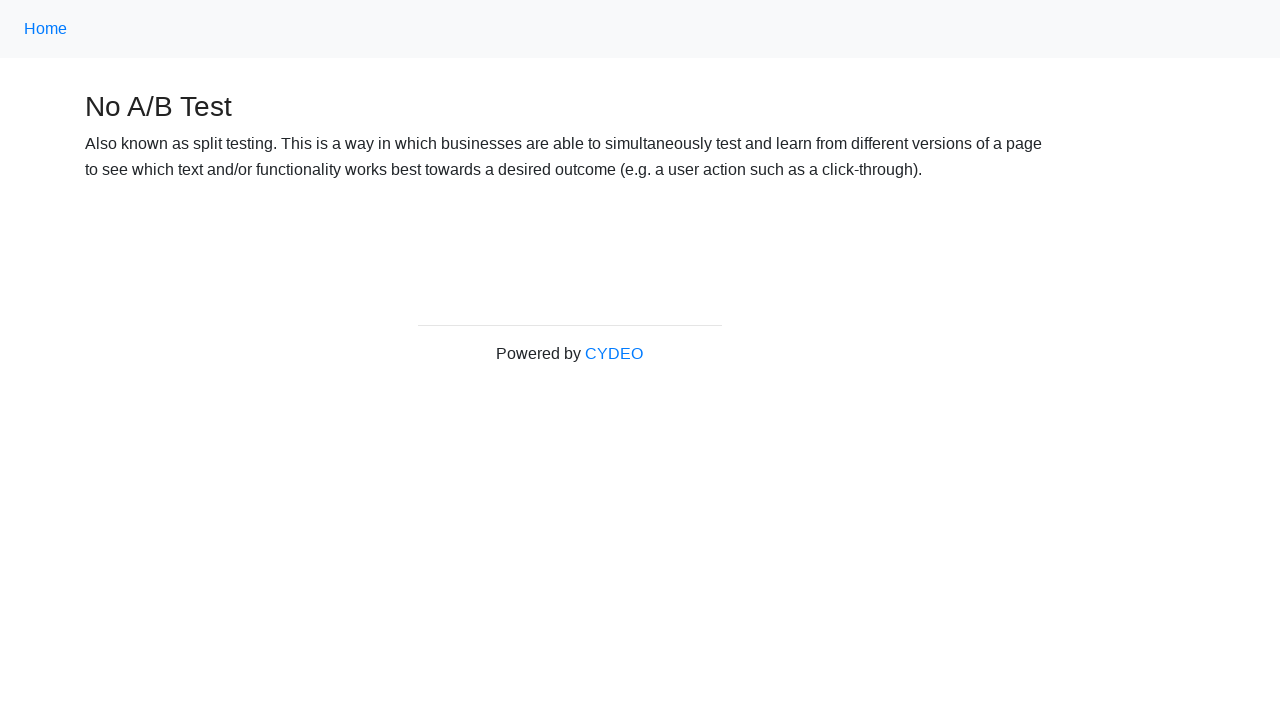

Retrieved inner text from paragraph: 'Also known as split testing. This is a way in which businesses are able to simultaneously test and learn from different versions of a page to see which text and/or functionality works best towards a desired outcome (e.g. a user action such as a click-through).'
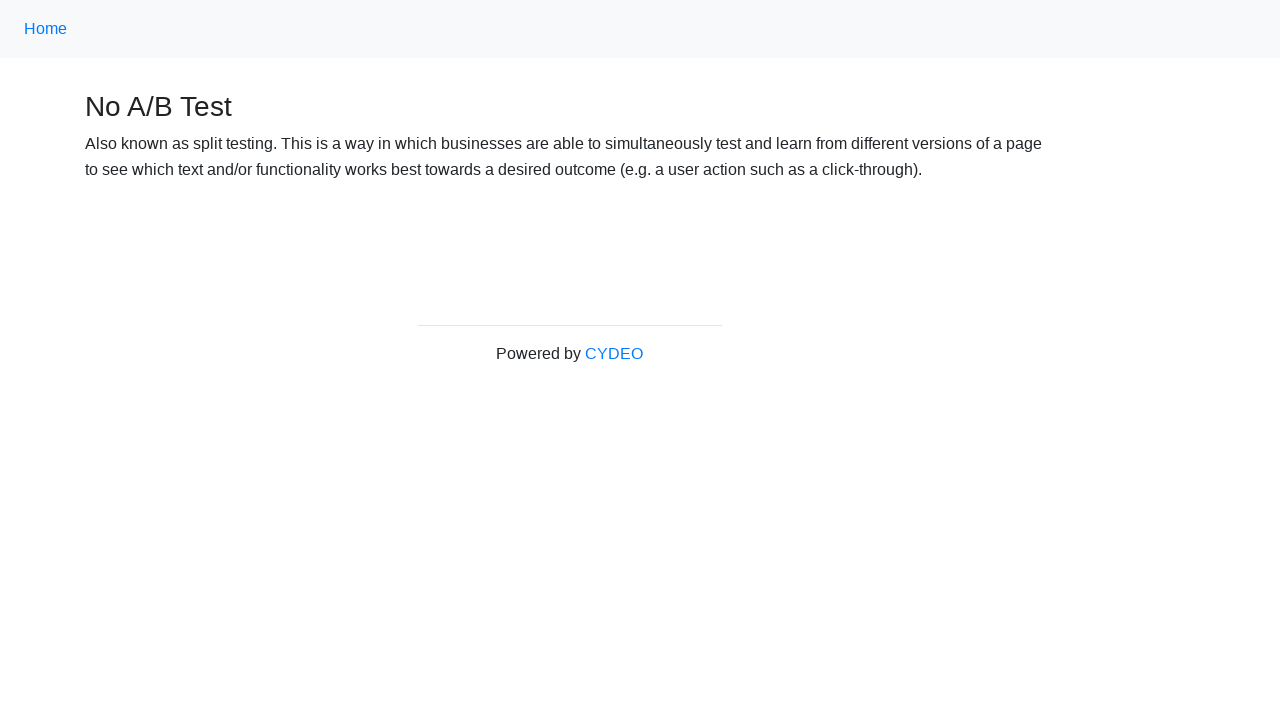

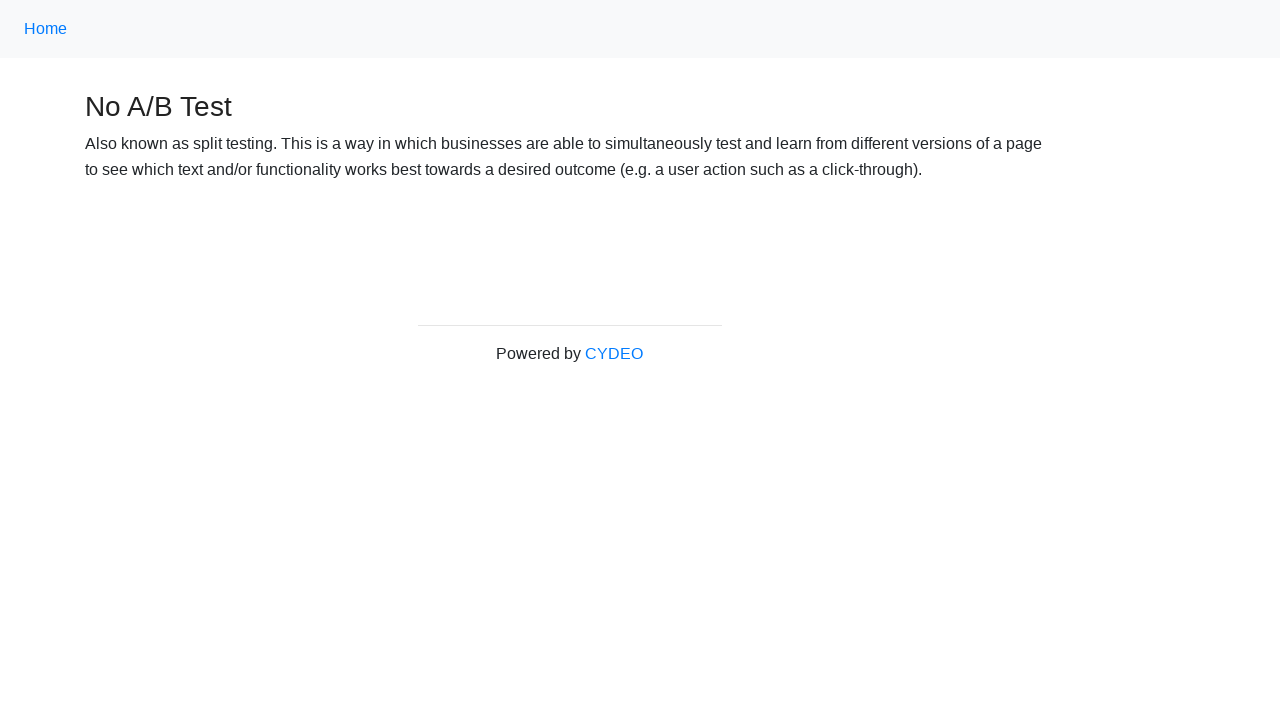